Tests infinite scroll functionality by scrolling down the page multiple times

Starting URL: https://practice.cydeo.com/infinite_scroll

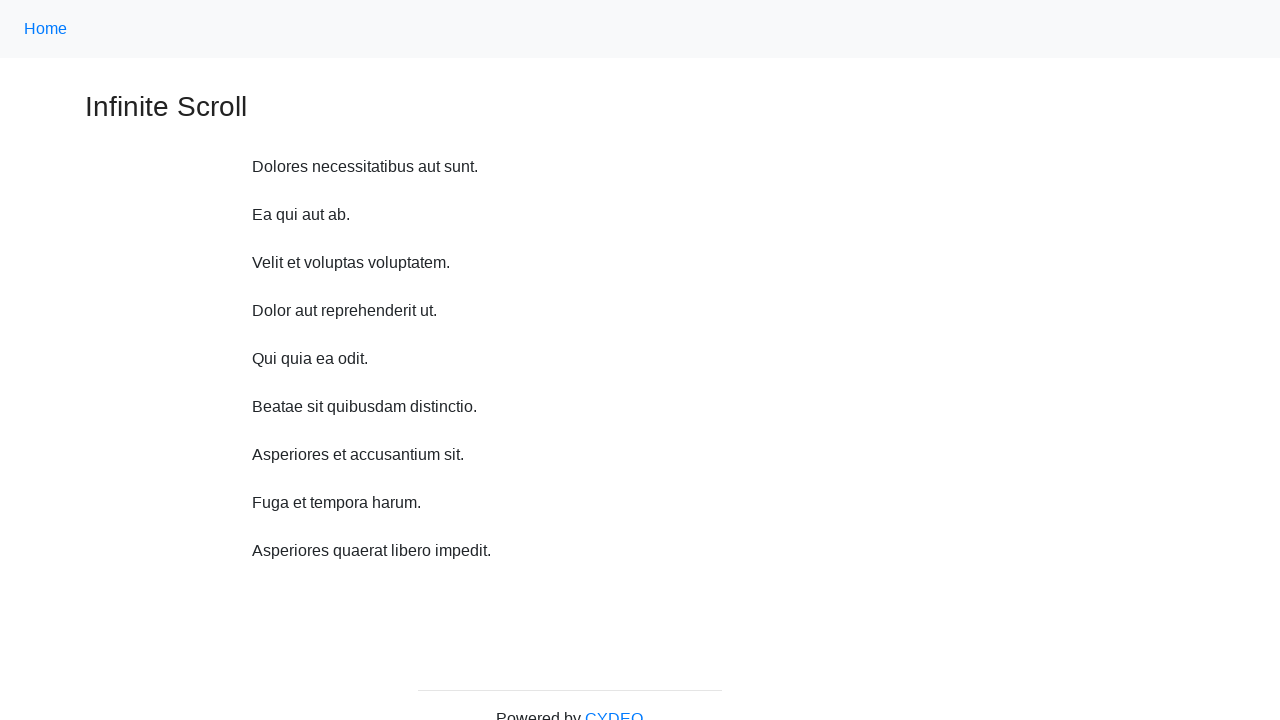

Scrolled down 250 pixels
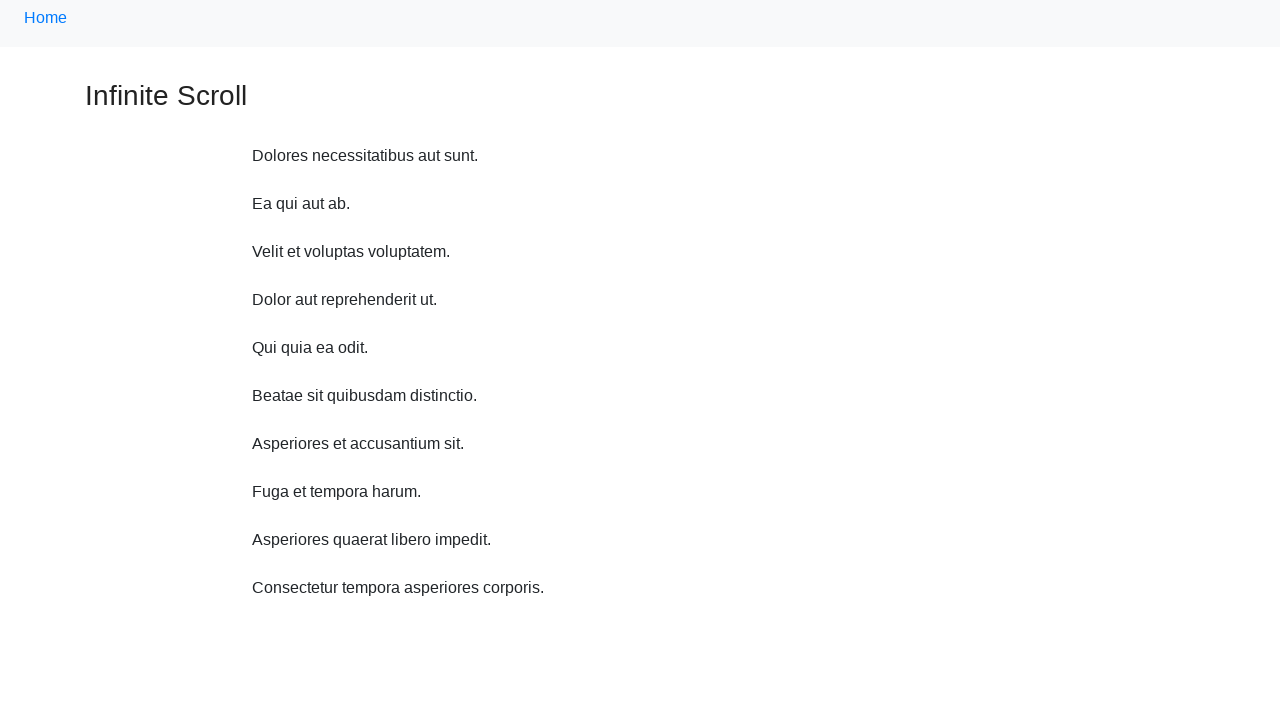

Waited 1 second for content to load
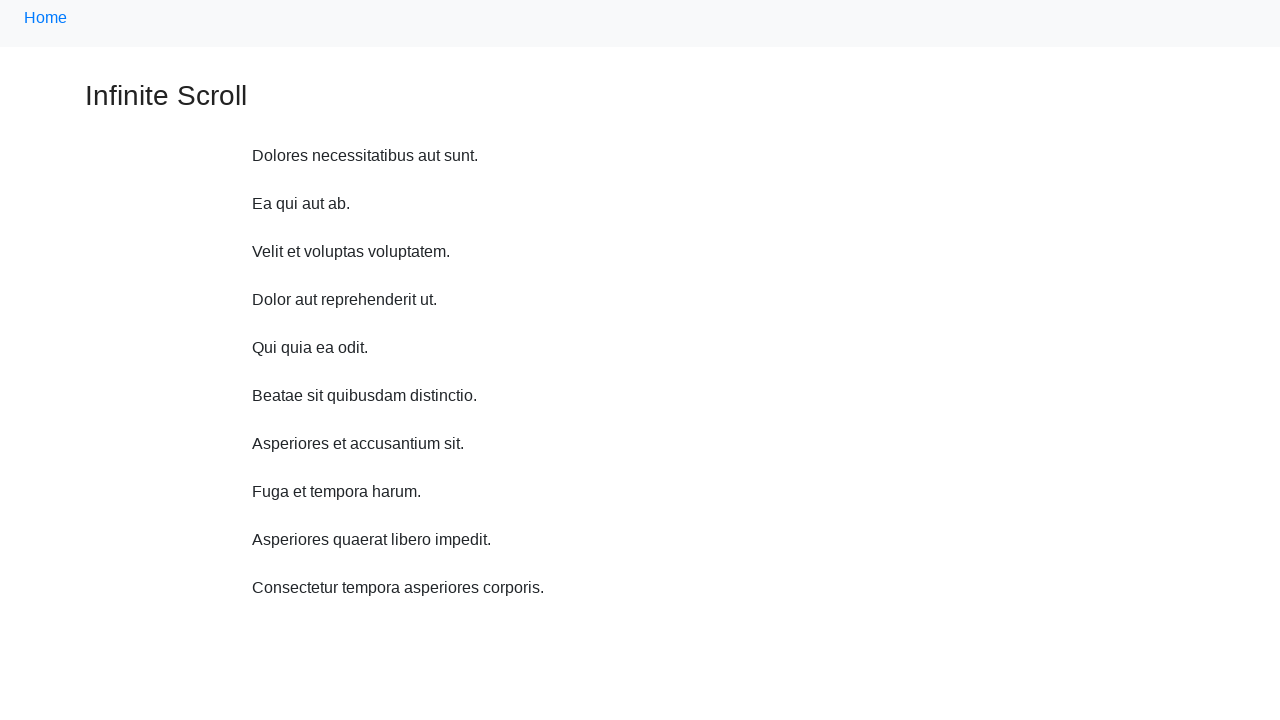

Scrolled down 250 pixels
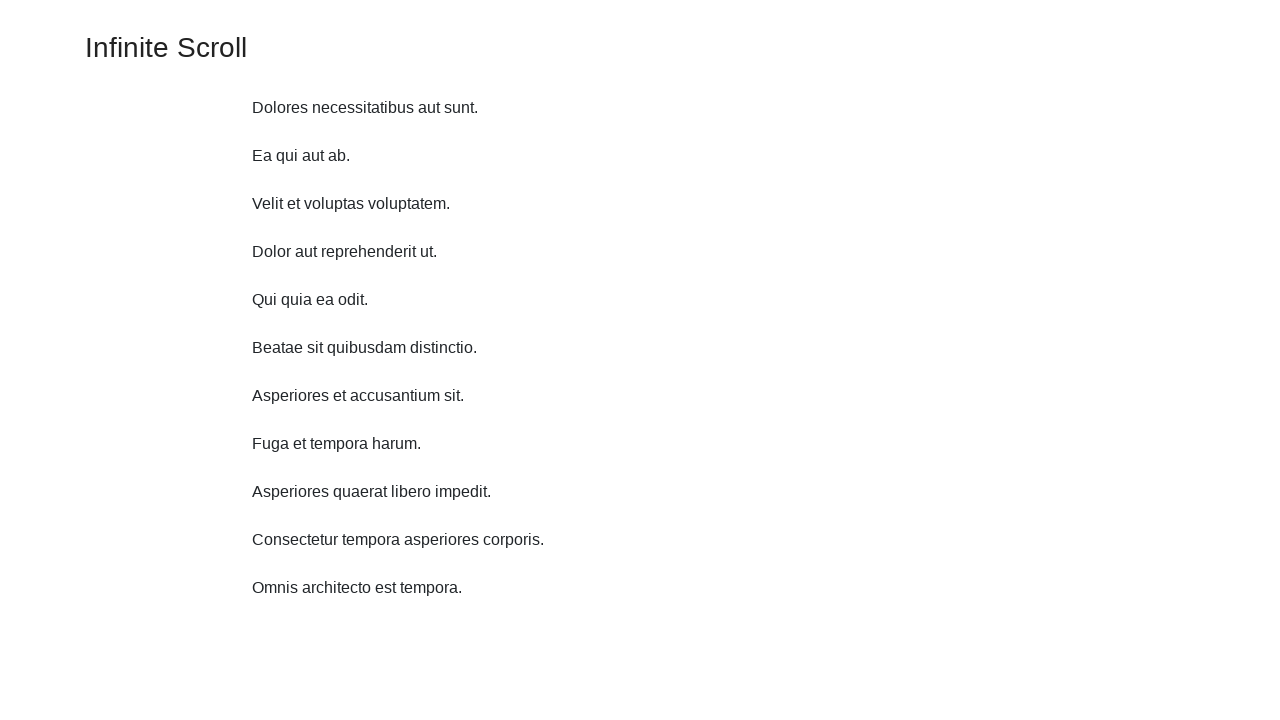

Waited 1 second for content to load
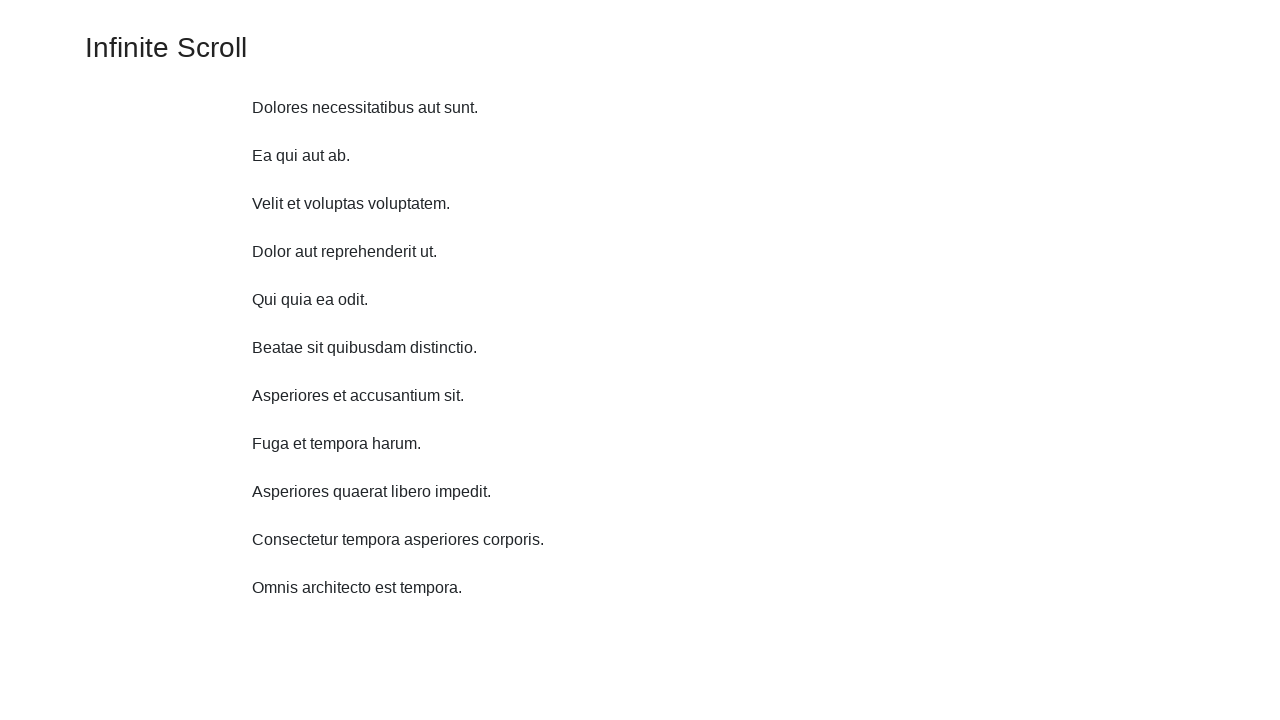

Scrolled down 250 pixels
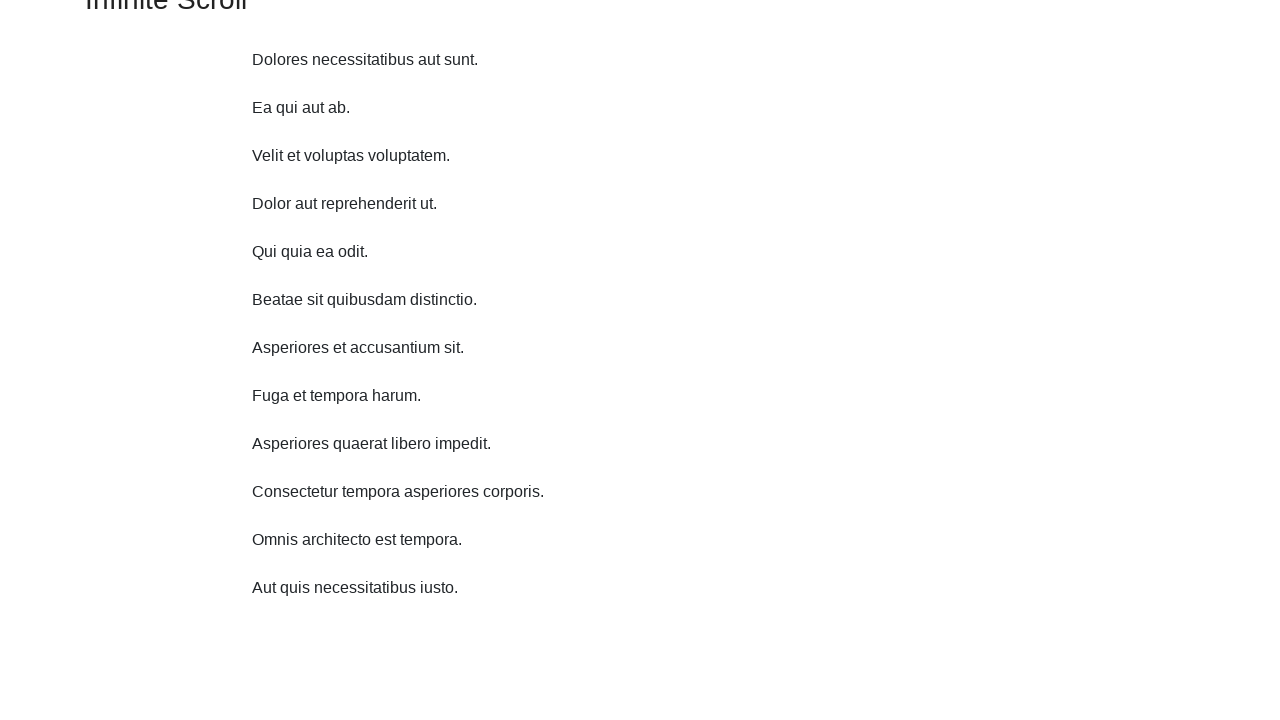

Waited 1 second for content to load
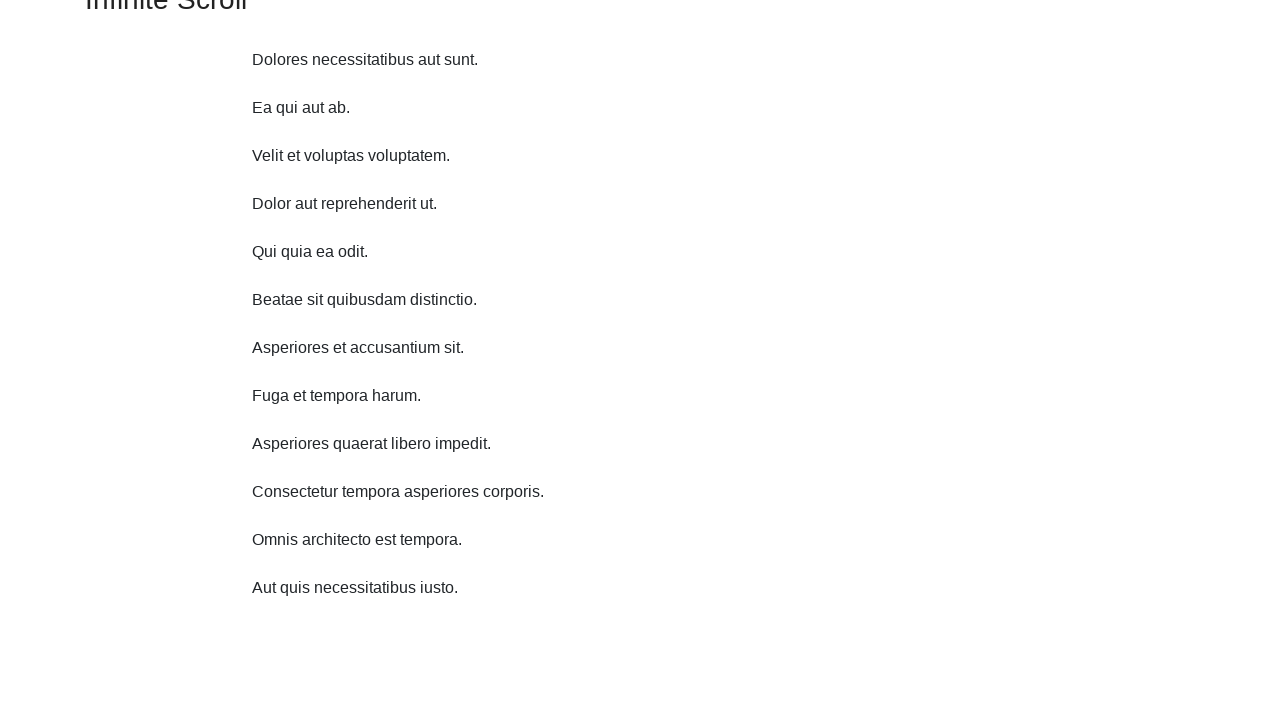

Scrolled down 250 pixels
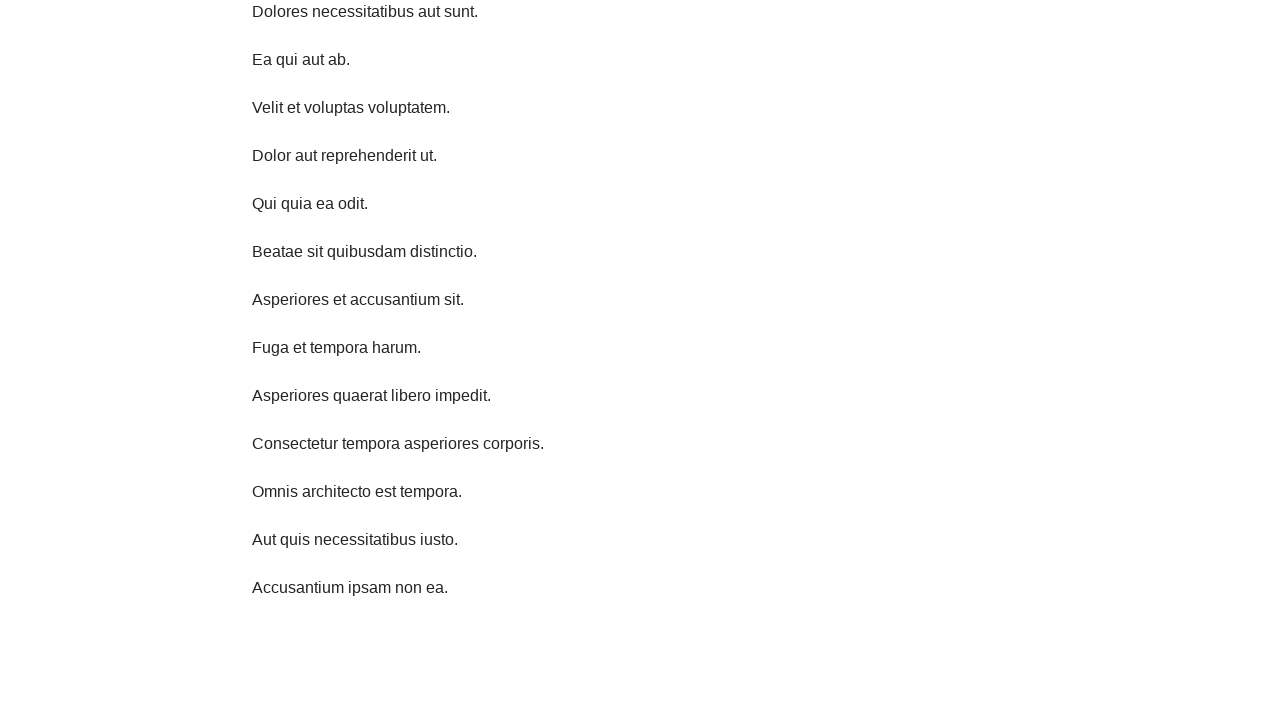

Waited 1 second for content to load
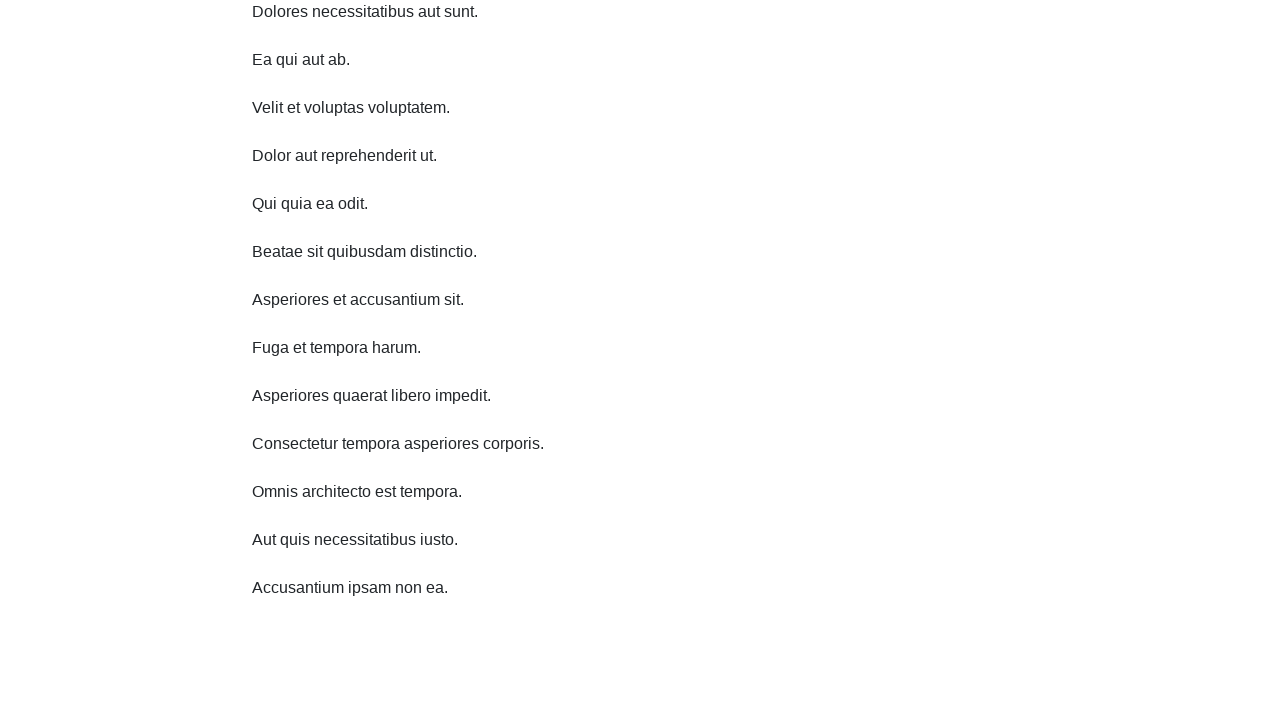

Scrolled down 250 pixels
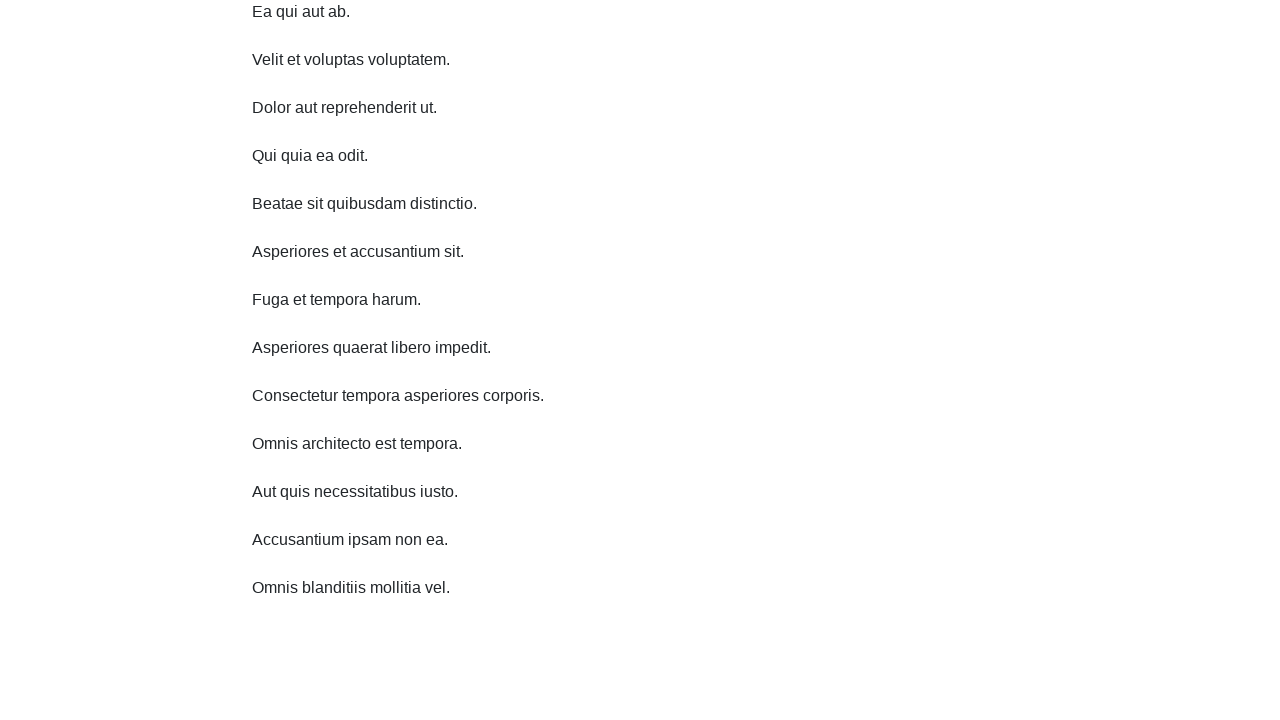

Waited 1 second for content to load
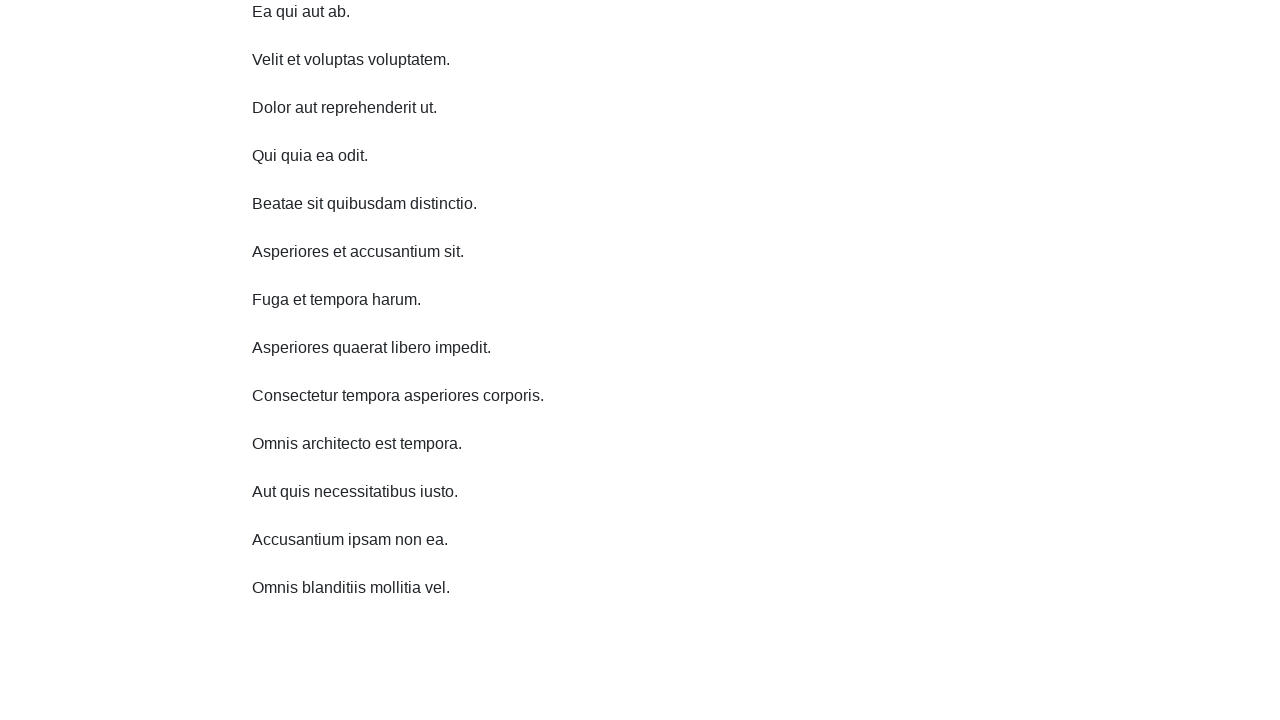

Scrolled down 250 pixels
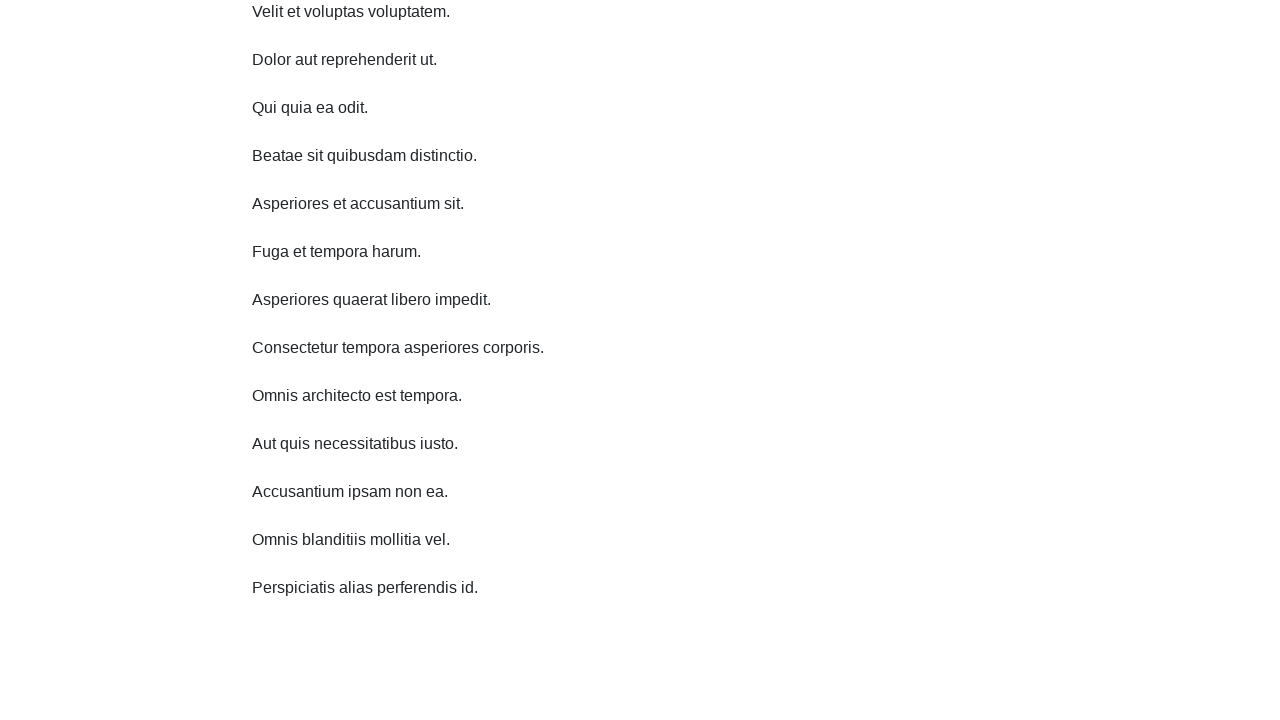

Waited 1 second for content to load
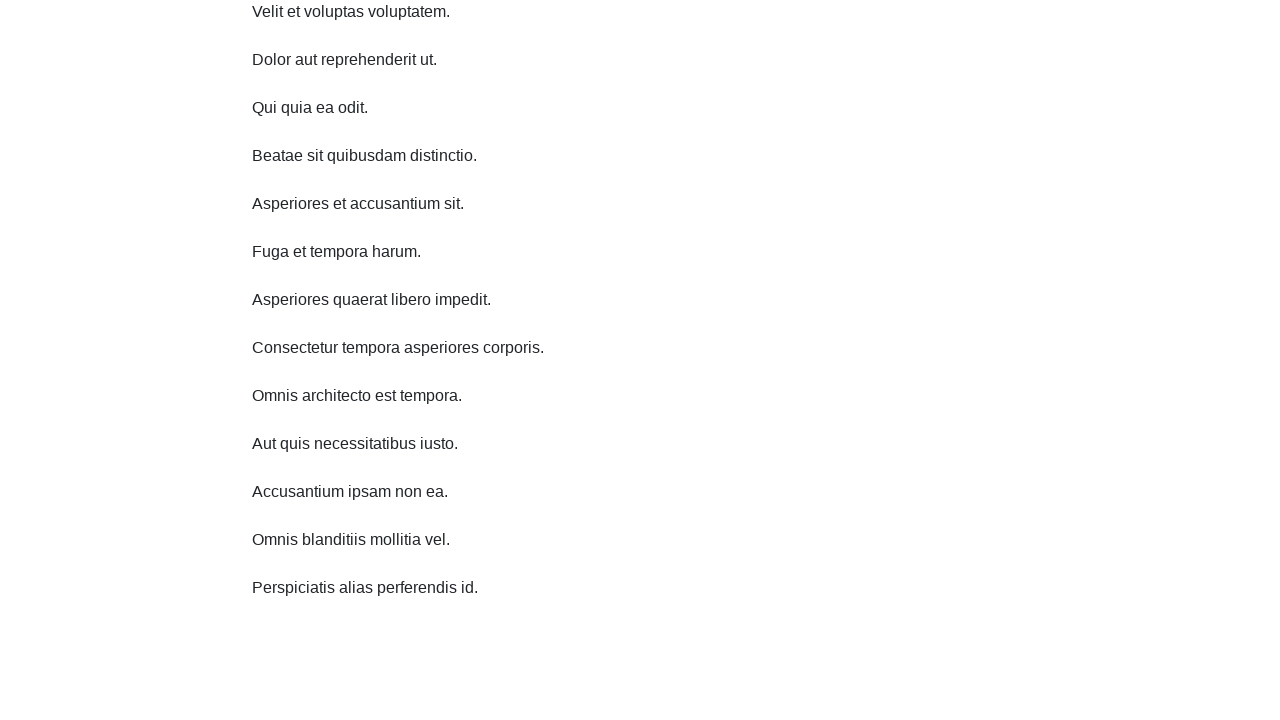

Scrolled down 250 pixels
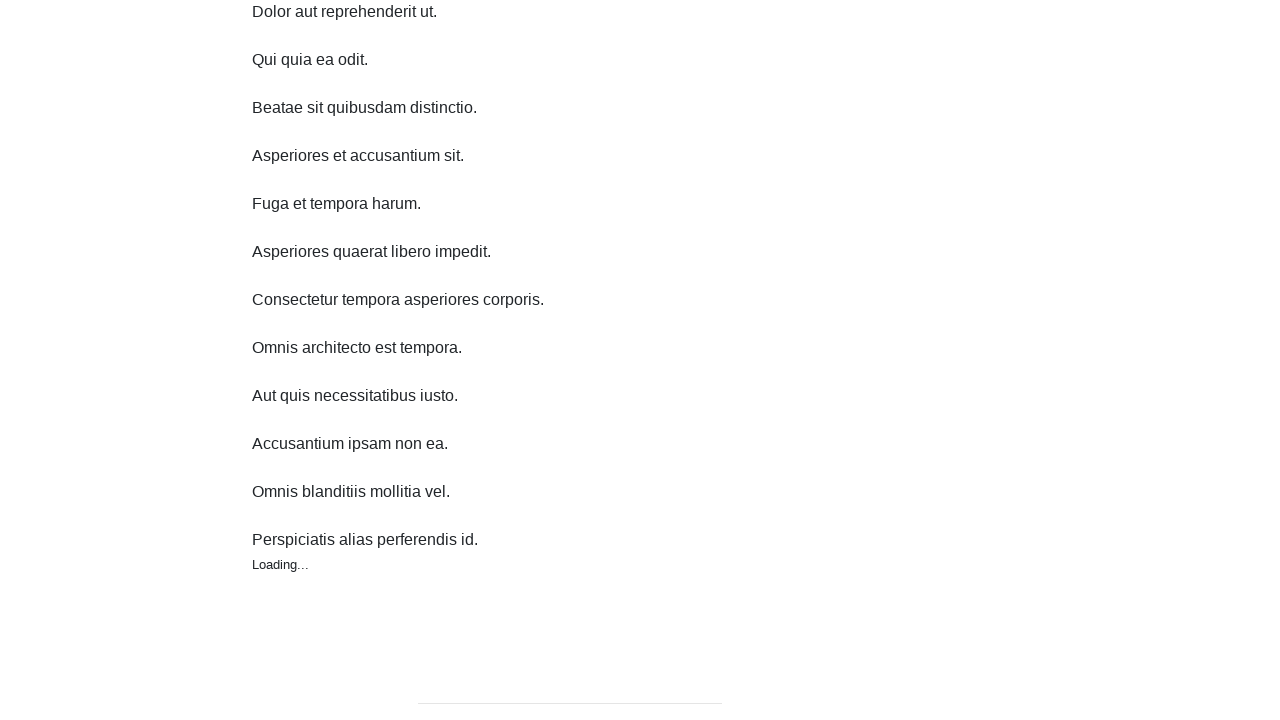

Waited 1 second for content to load
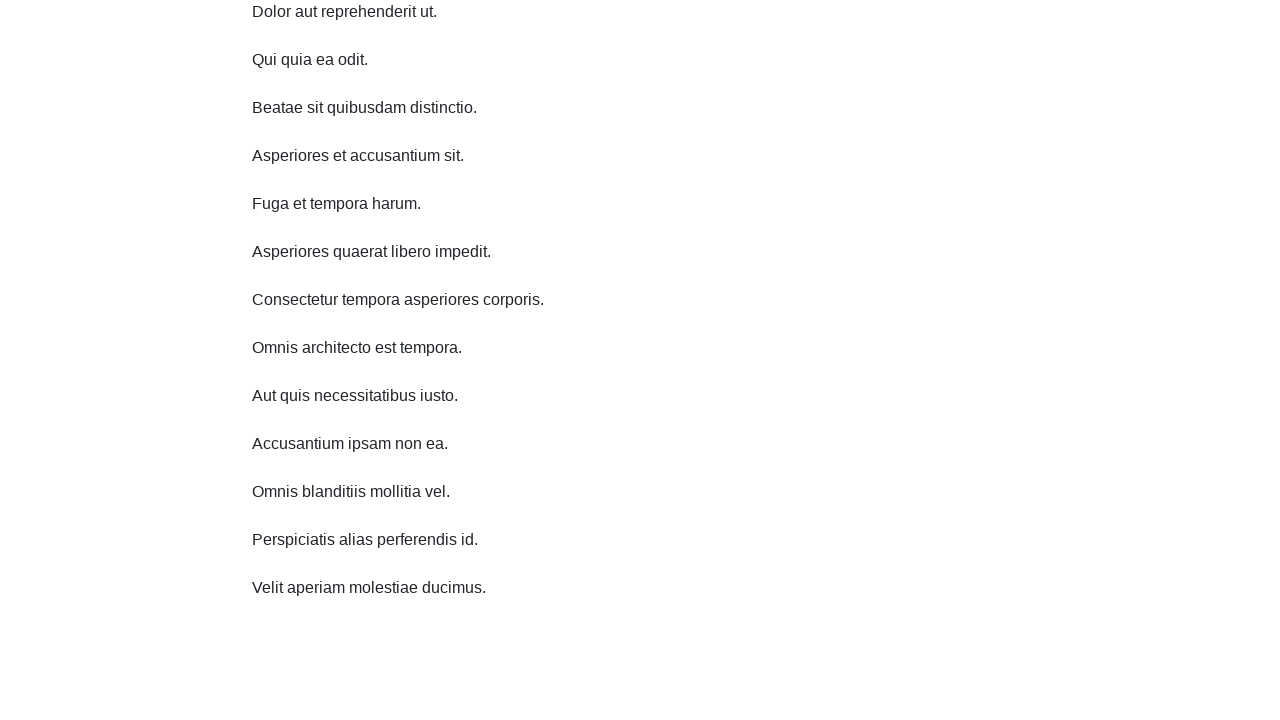

Scrolled down 250 pixels
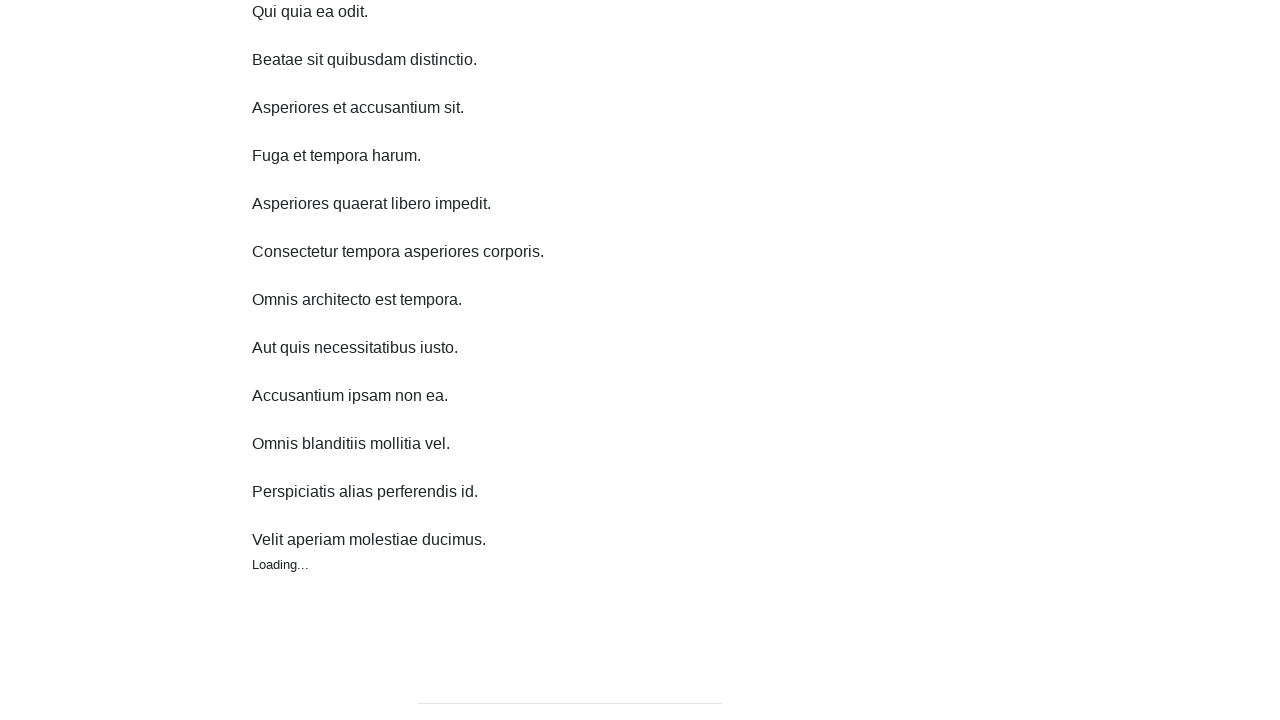

Waited 1 second for content to load
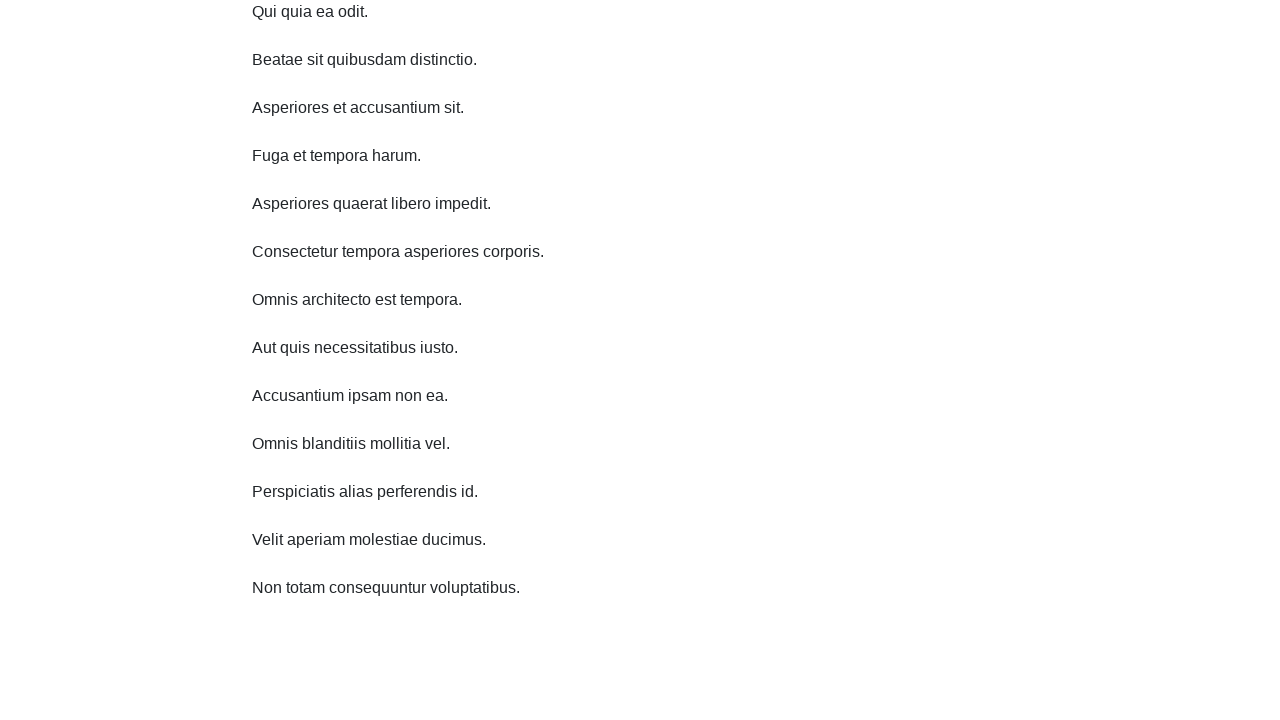

Scrolled down 250 pixels
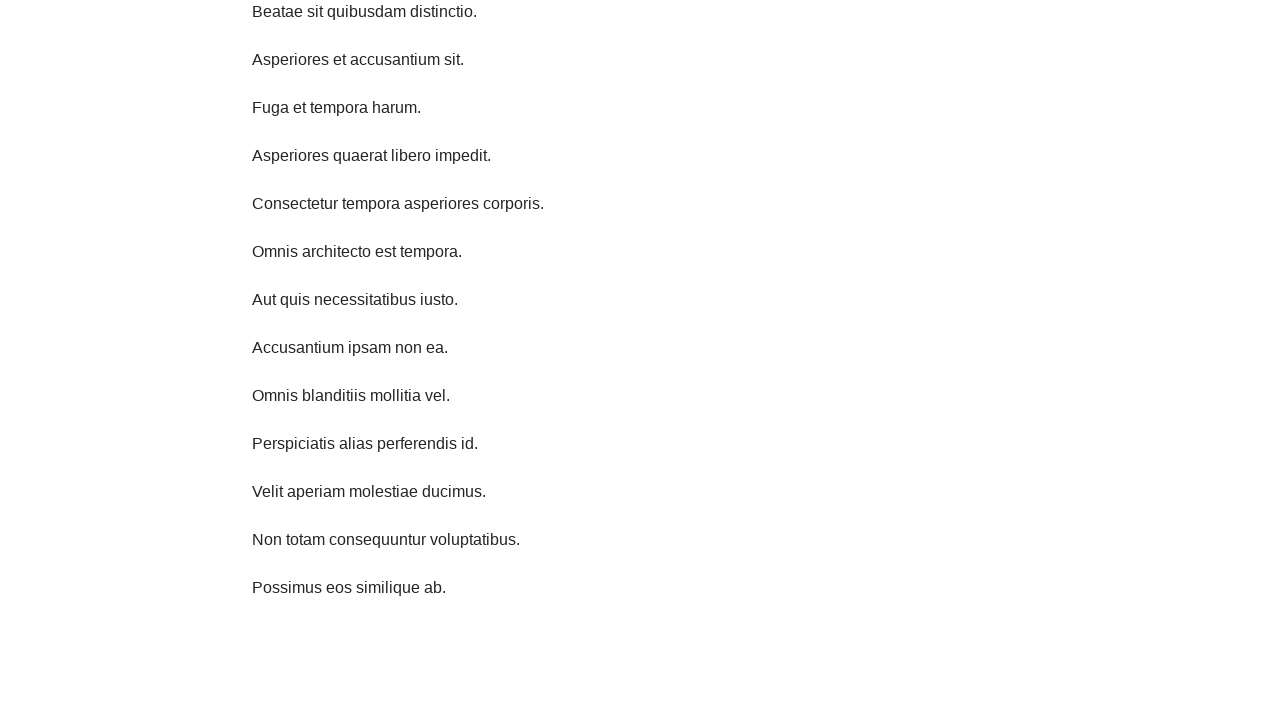

Waited 1 second for content to load
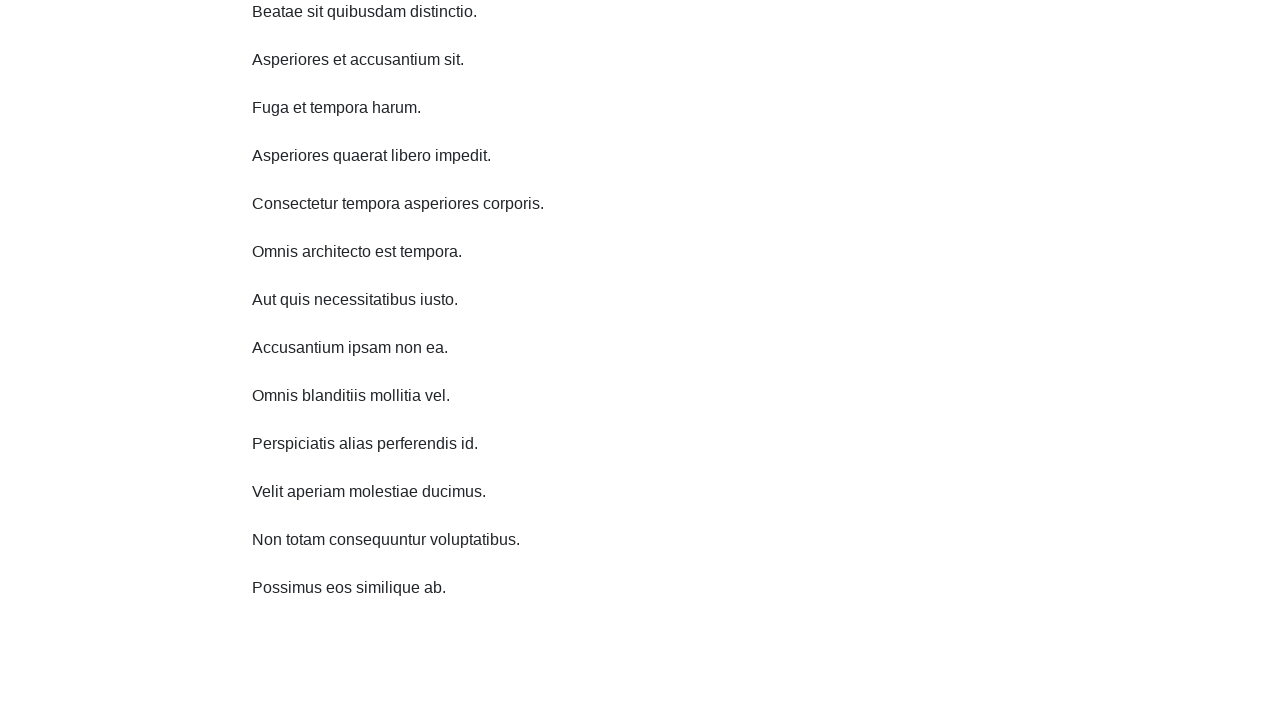

Scrolled down 250 pixels
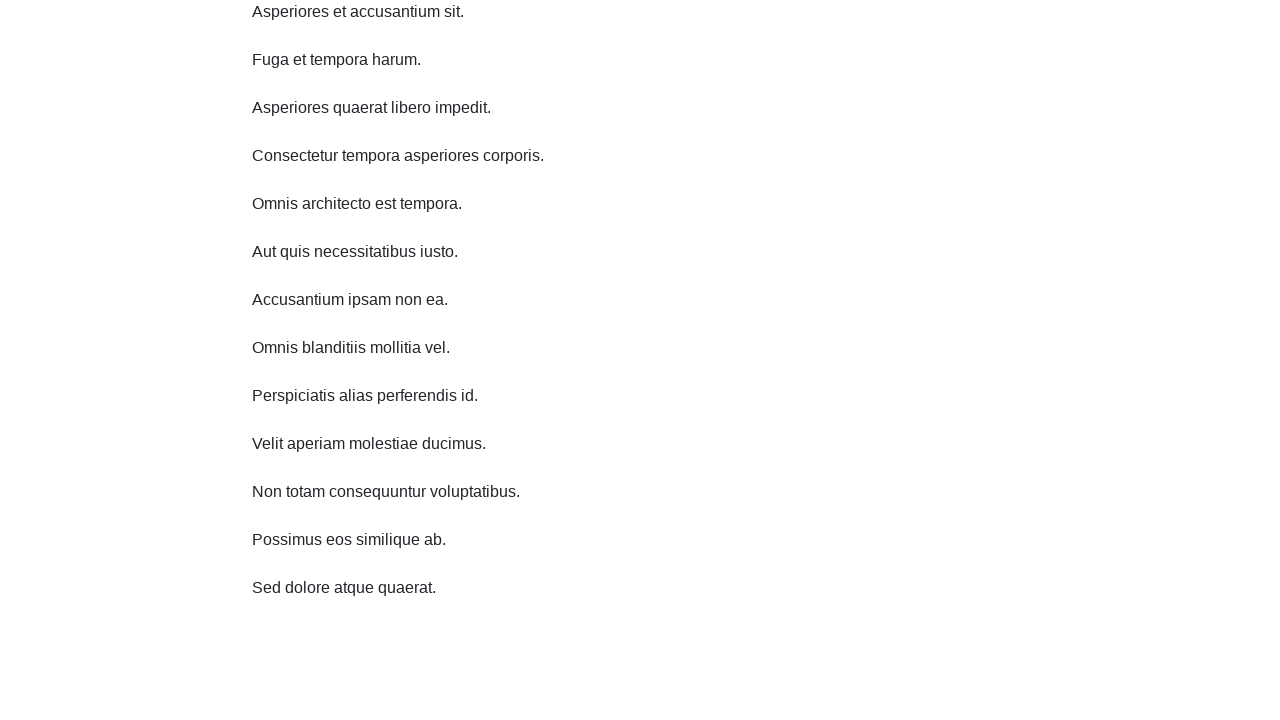

Waited 1 second for content to load
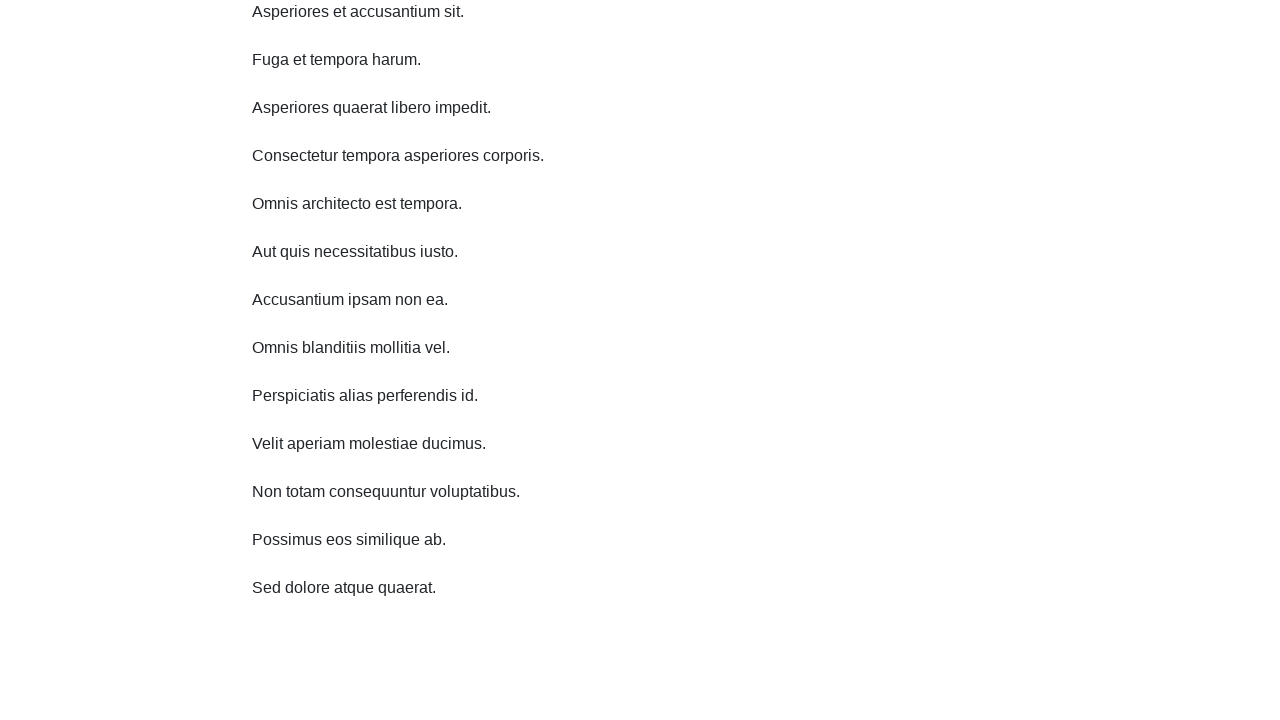

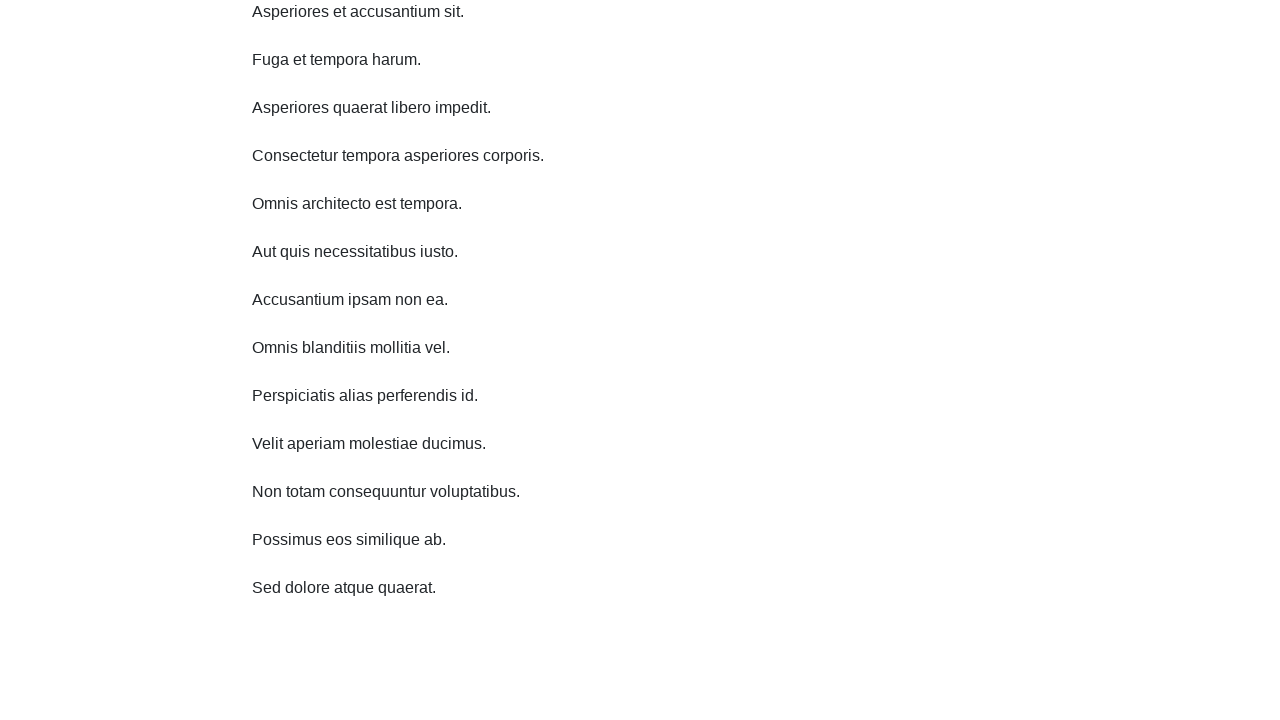